Tests context menu functionality by navigating to the Context Menu page, performing a right-click on a designated box element, and accepting the resulting alert dialog

Starting URL: https://the-internet.herokuapp.com/

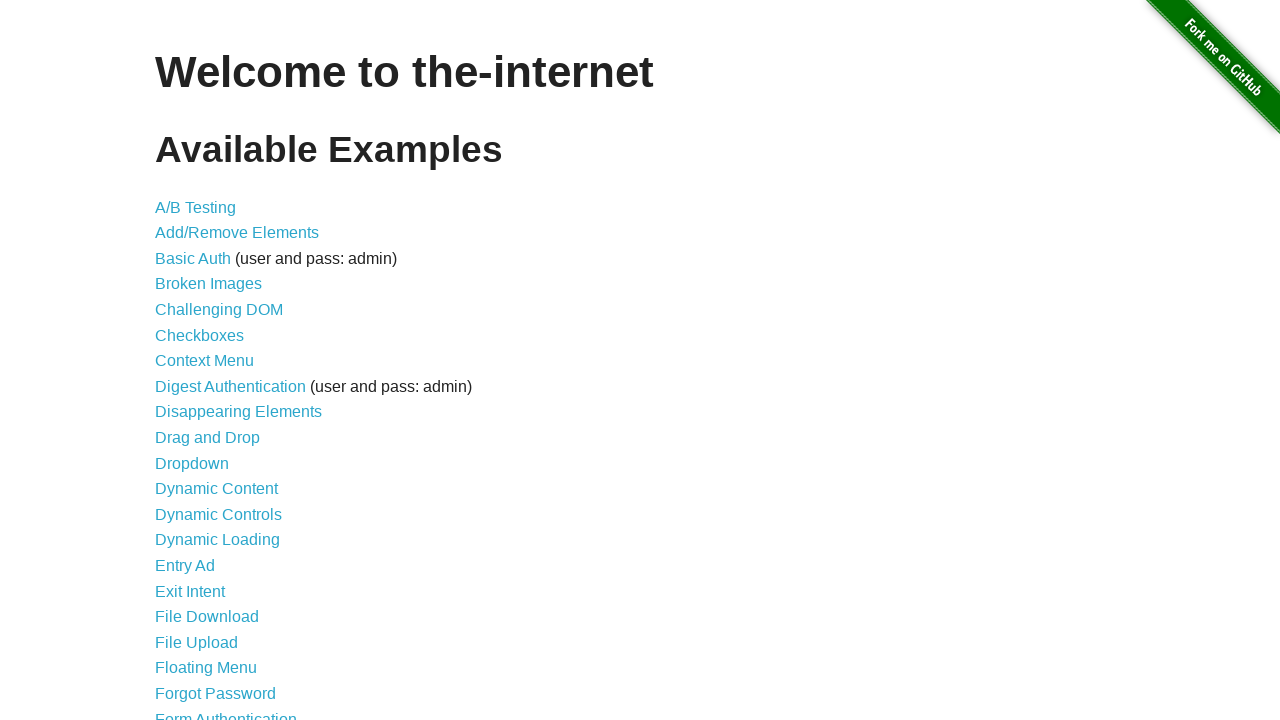

Clicked on Context Menu link at (204, 361) on xpath=//a[text()='Context Menu']
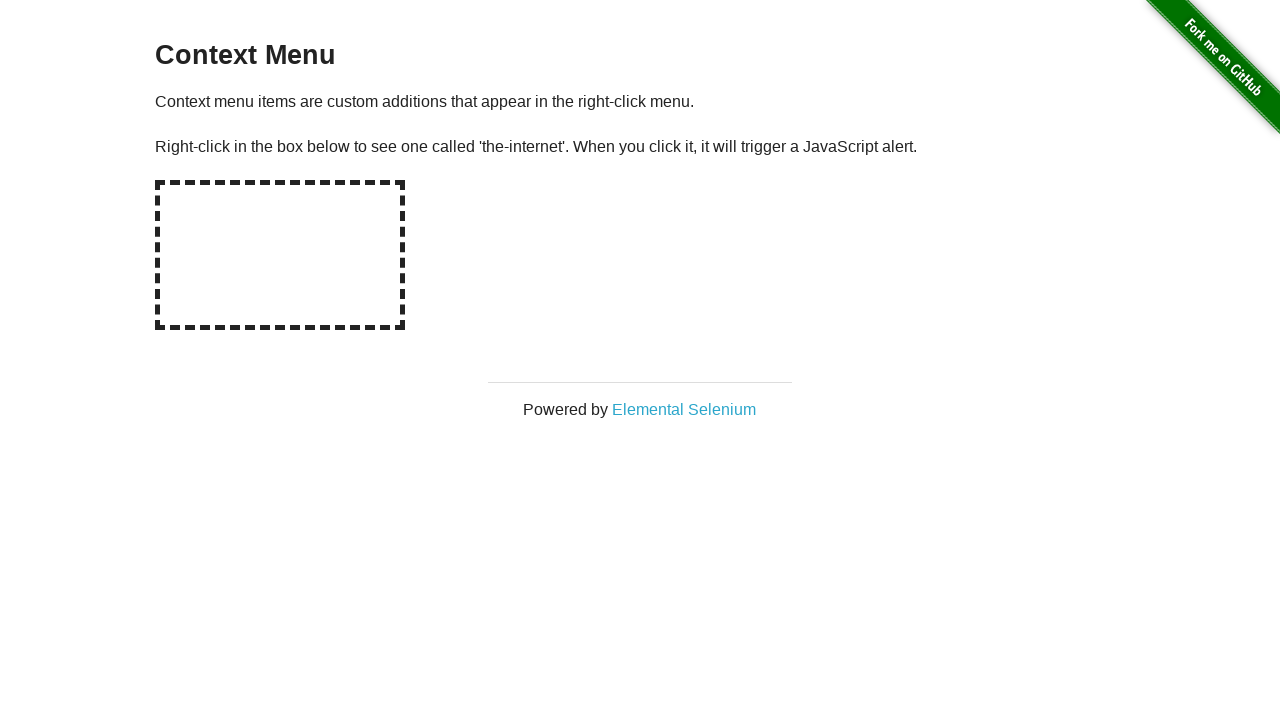

Right-clicked on the hot-spot box element at (280, 255) on #hot-spot
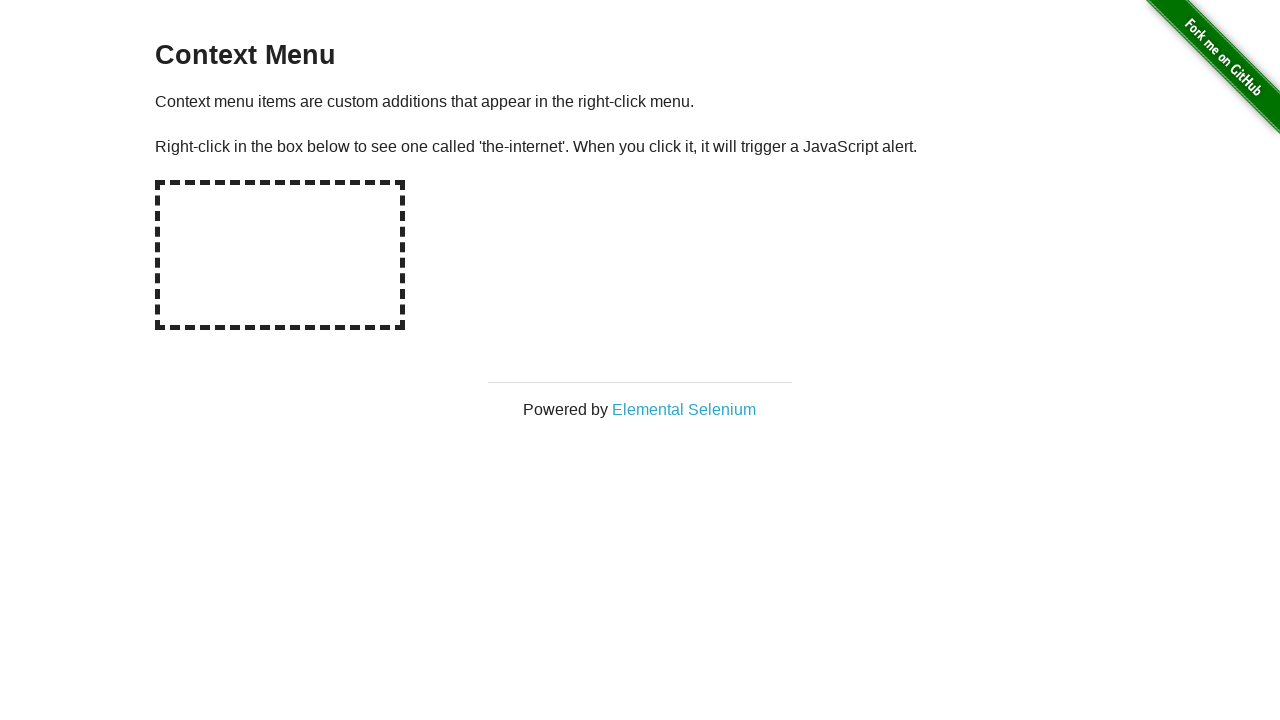

Set up dialog handler to accept alerts
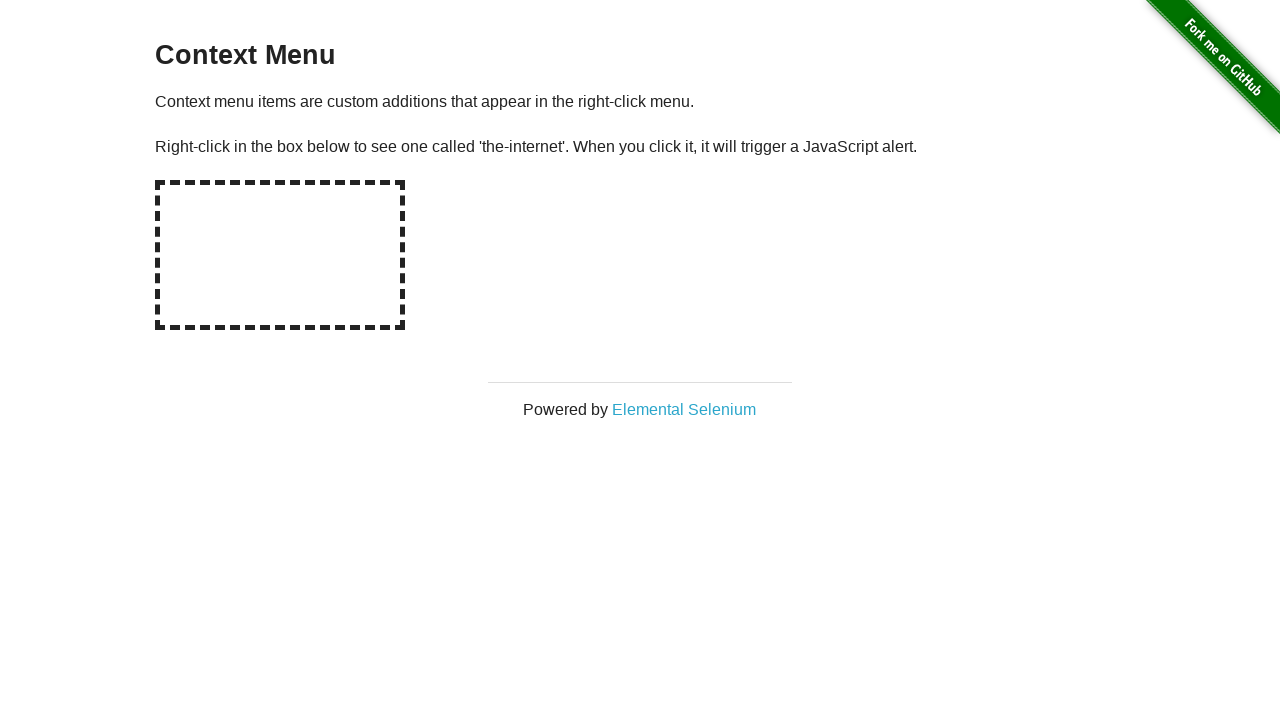

Right-clicked on hot-spot box to trigger alert dialog at (280, 255) on #hot-spot
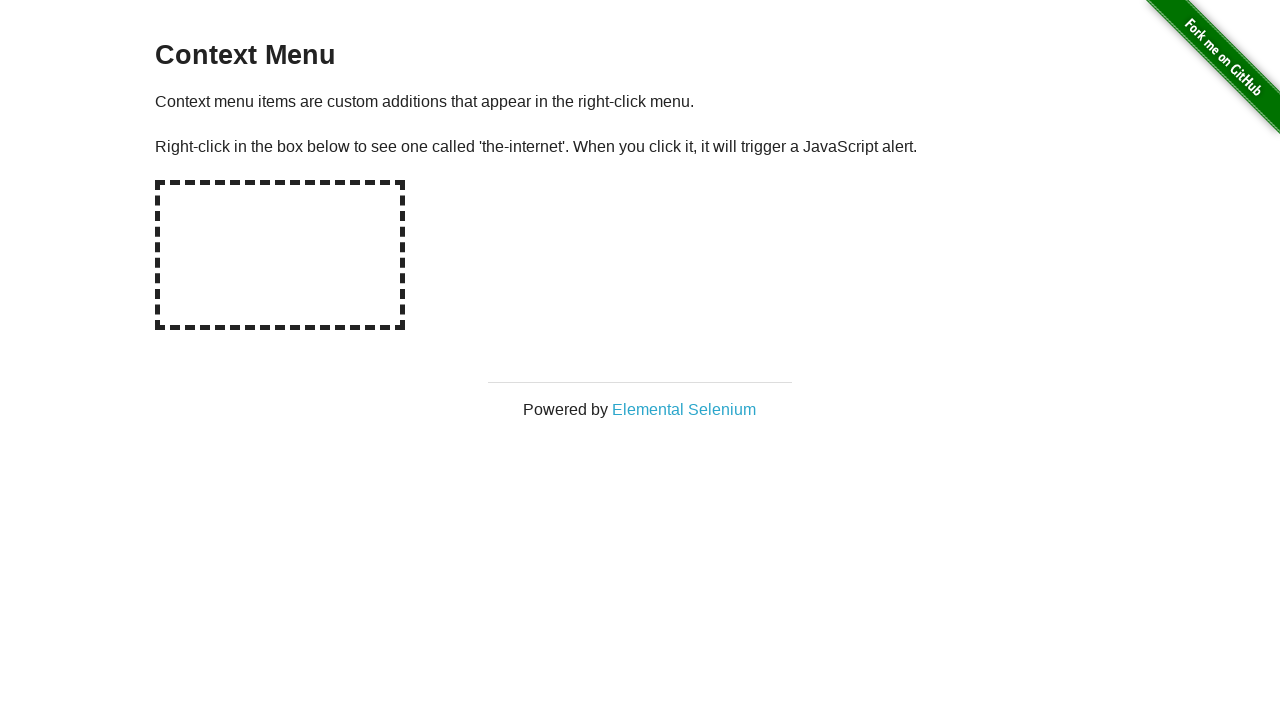

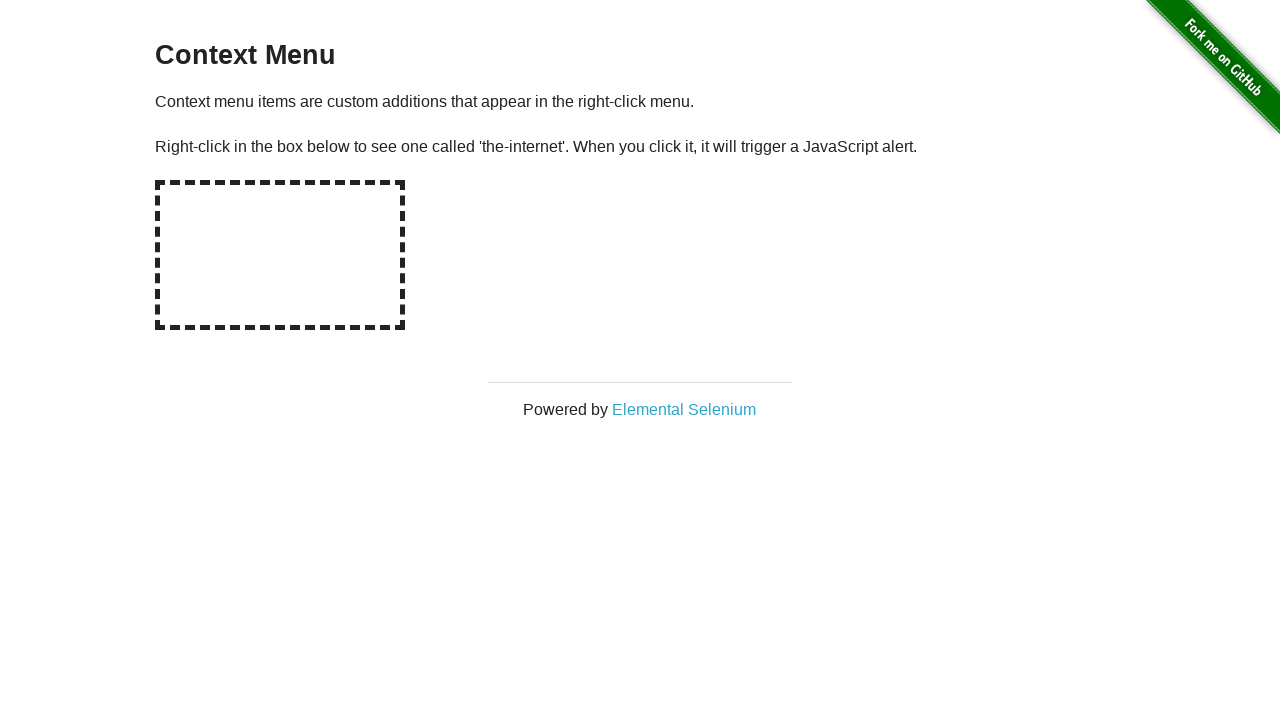